Tests alert handling functionality by triggering an alert dialog and dismissing it

Starting URL: https://rahulshettyacademy.com/AutomationPractice/

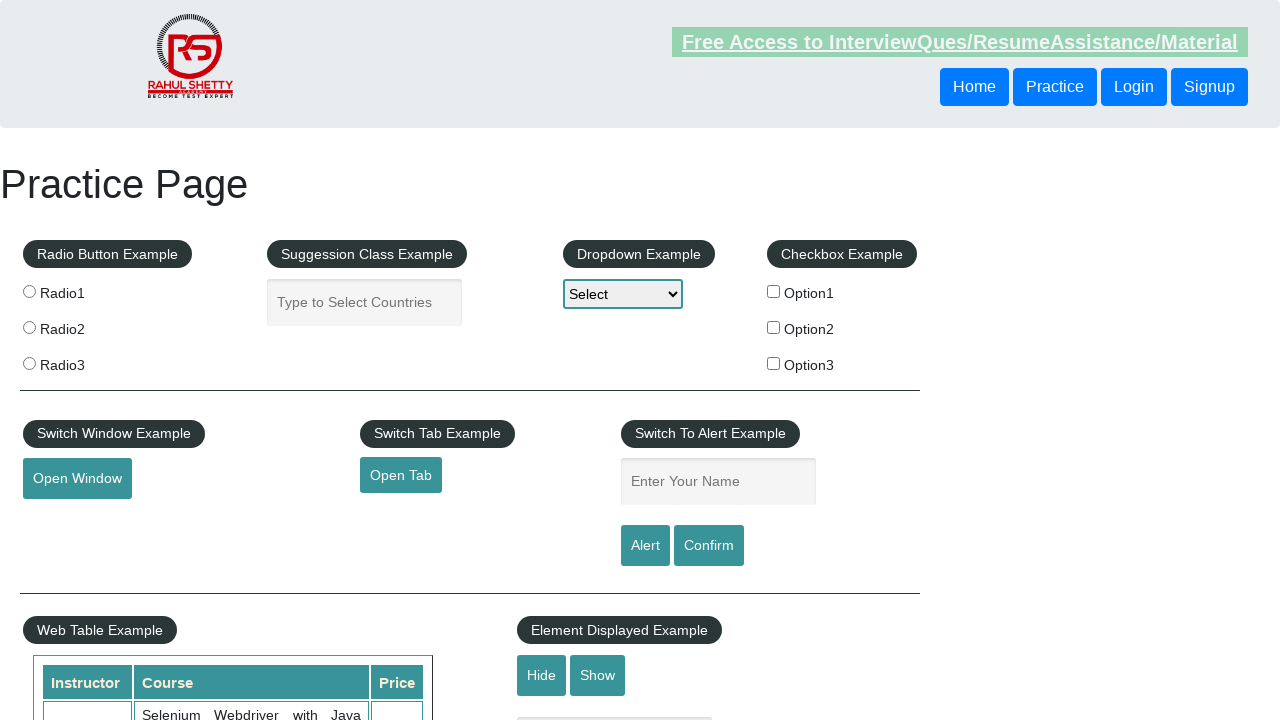

Clicked alert button to trigger alert dialog at (645, 546) on #alertbtn
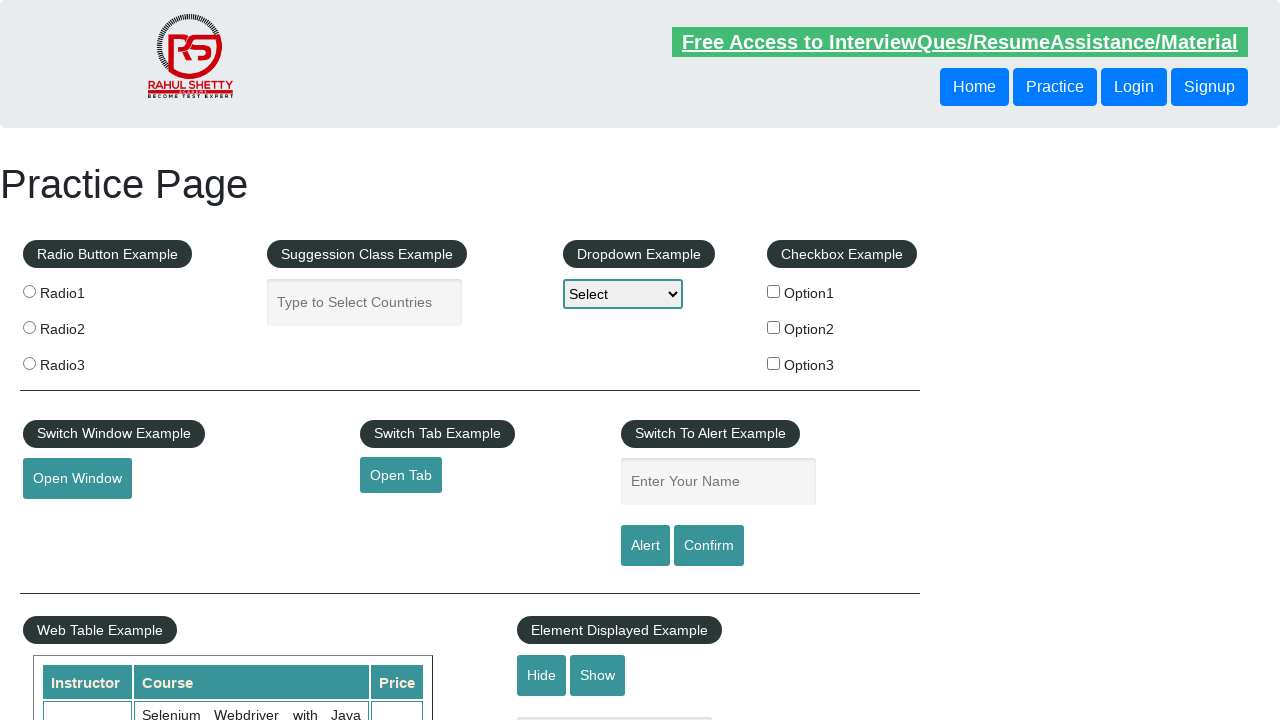

Set up dialog handler to dismiss alerts
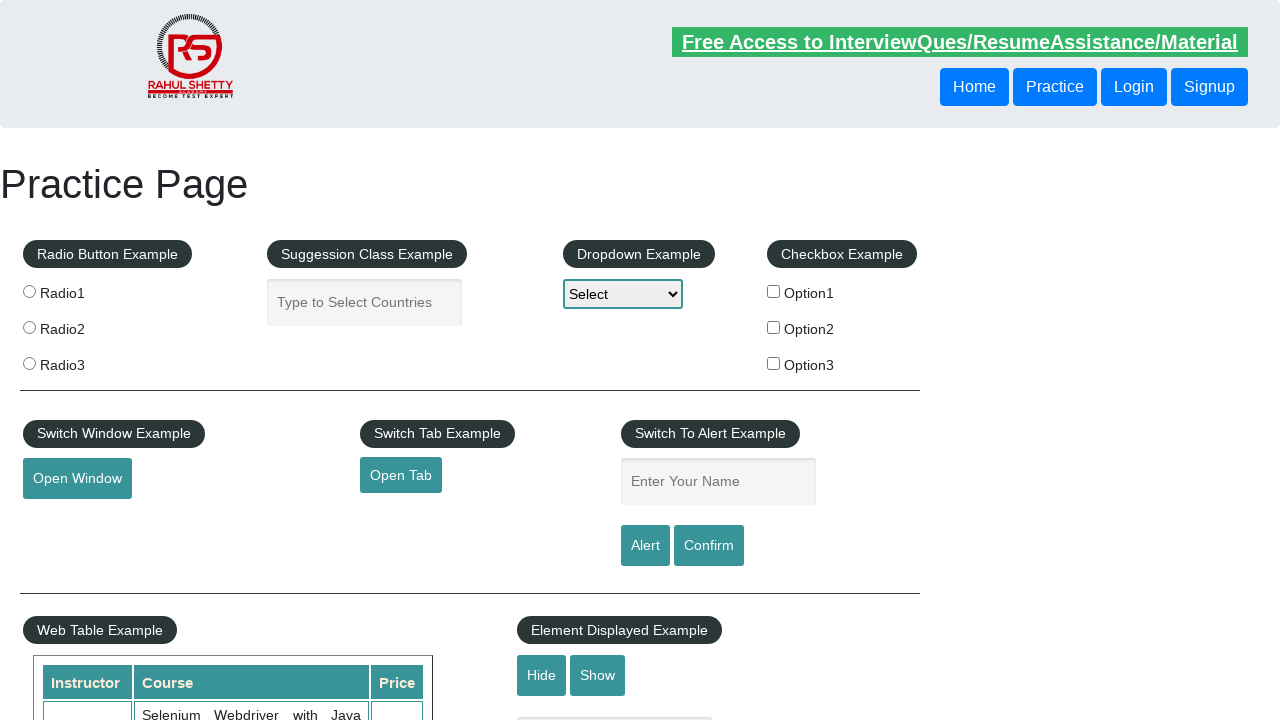

Clicked alert button again to trigger and dismiss alert dialog at (645, 546) on #alertbtn
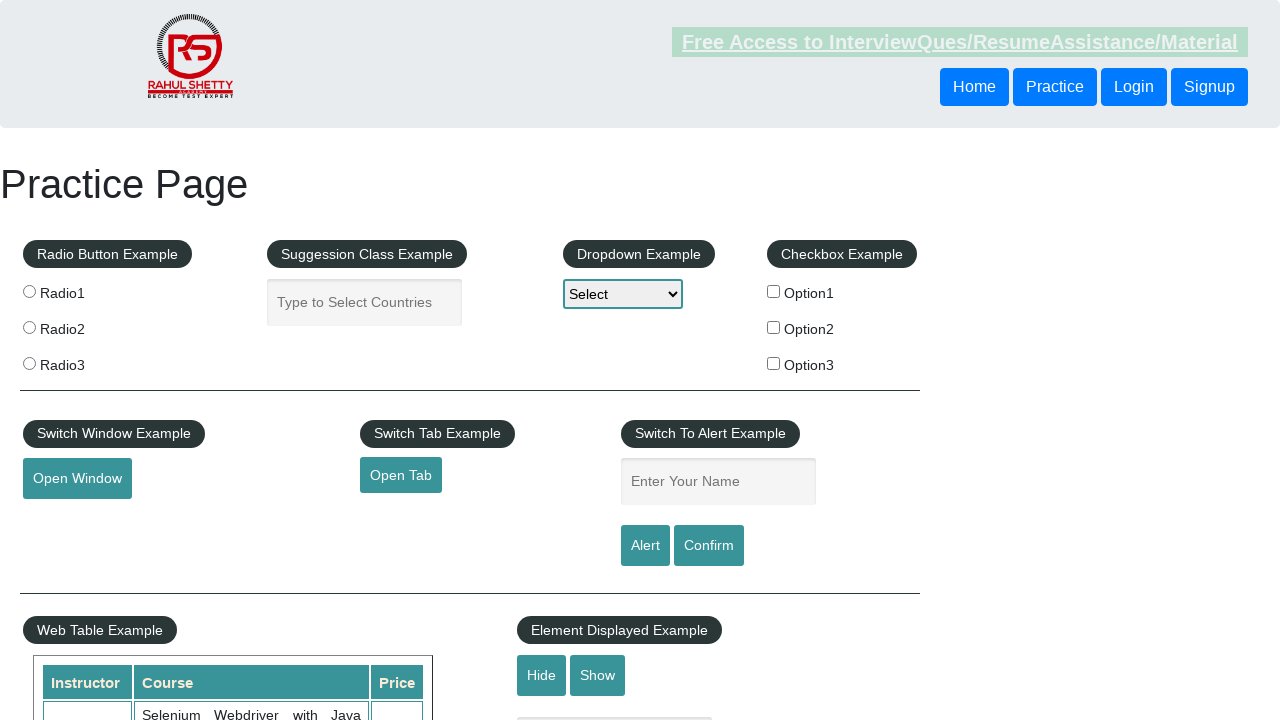

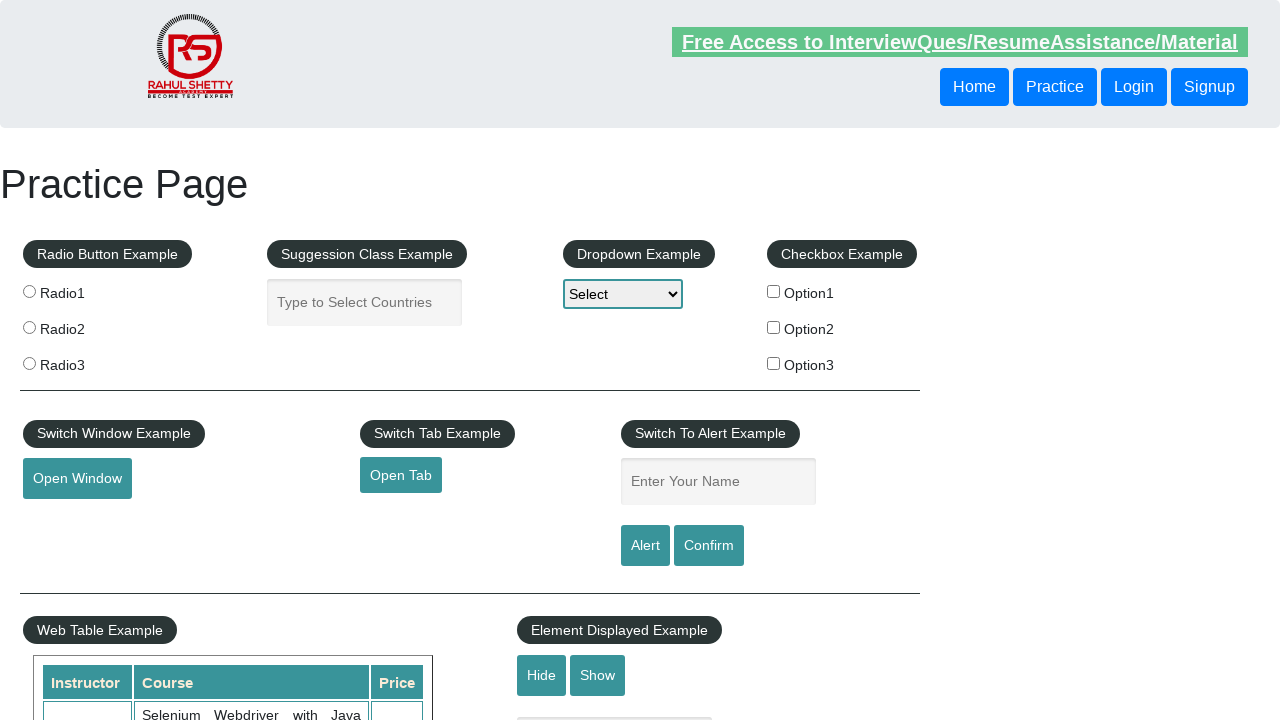